Navigates to an HTML forms demo page and locates radio button elements to verify their presence

Starting URL: http://www.echoecho.com/htmlforms10.htm

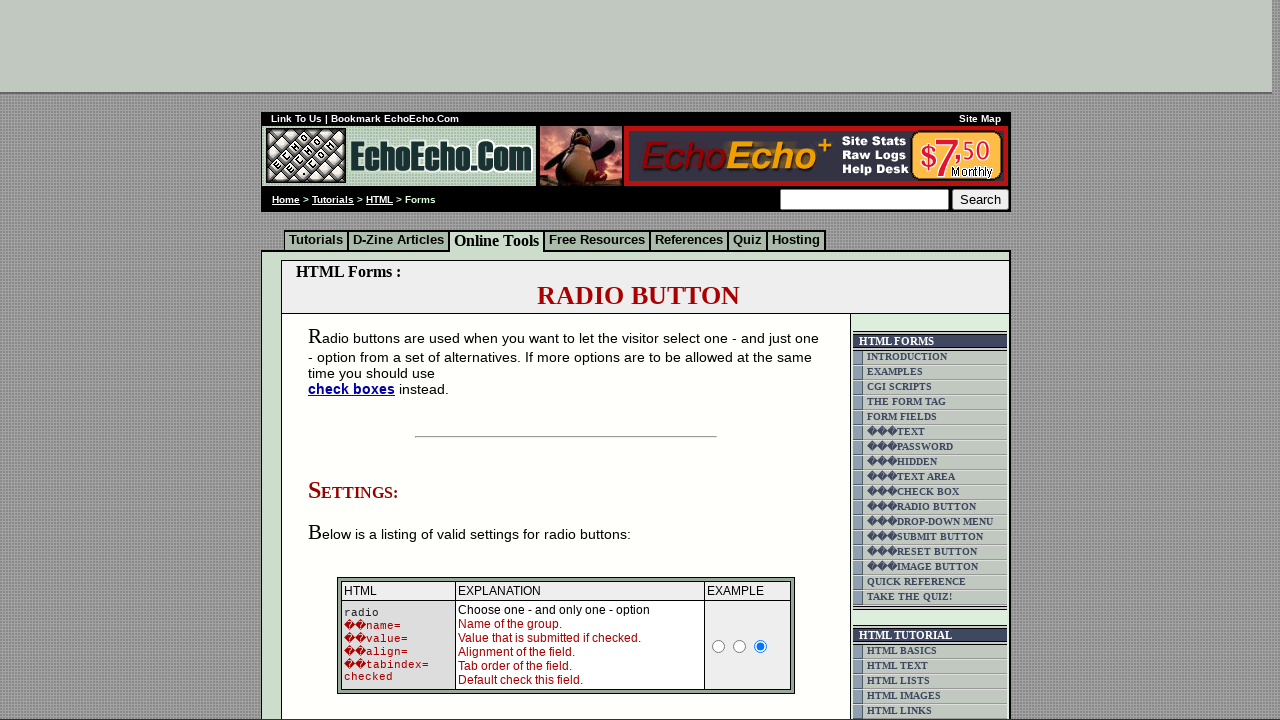

Navigated to HTML forms demo page
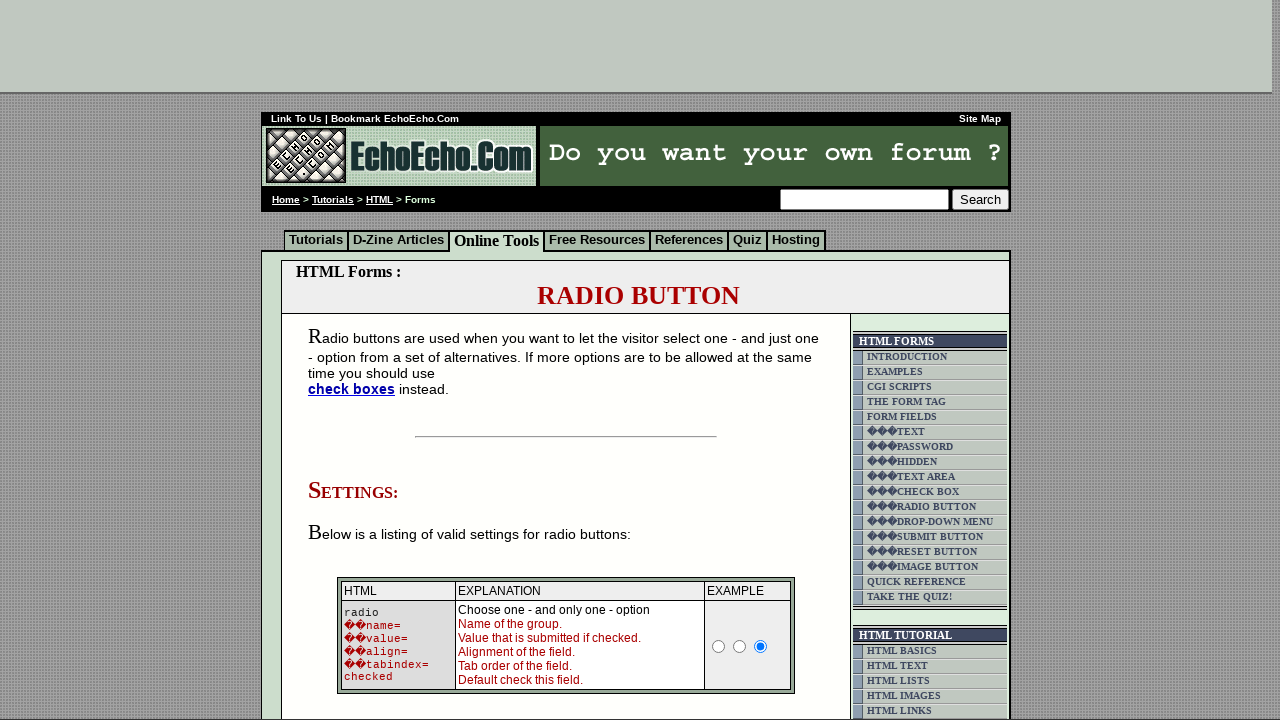

Radio button elements loaded on page
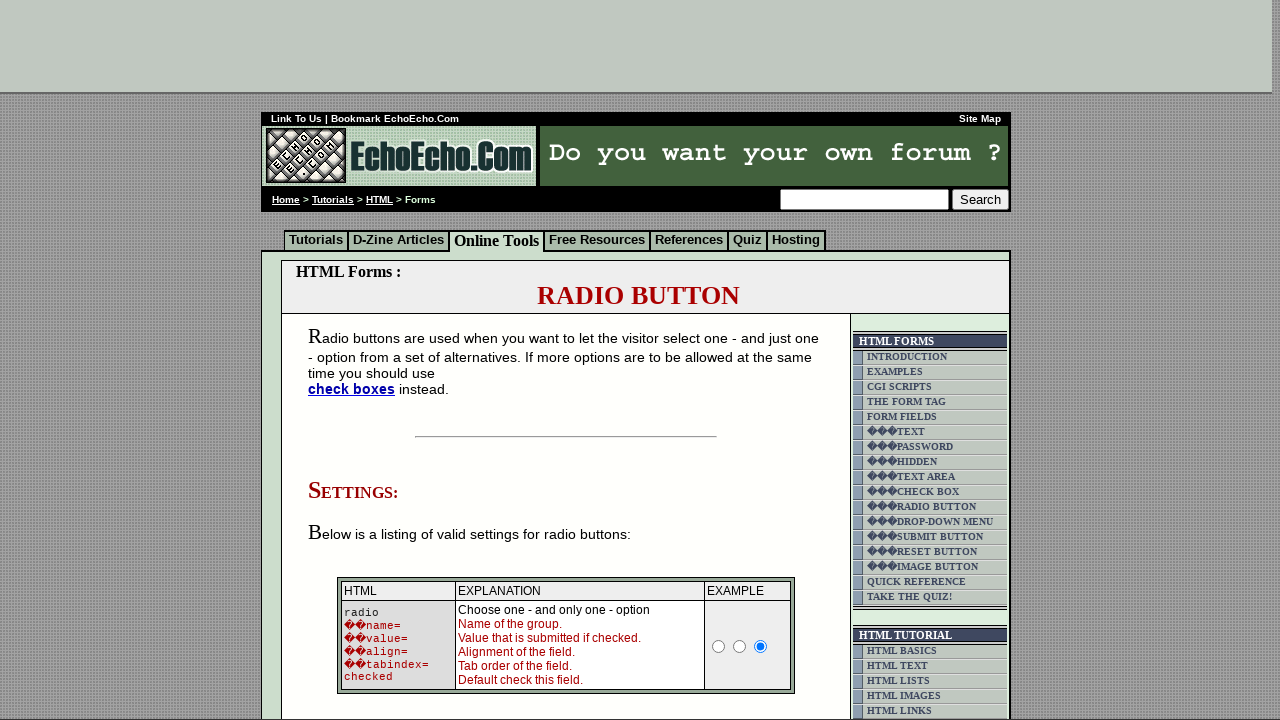

Located radio button elements in table5 cells
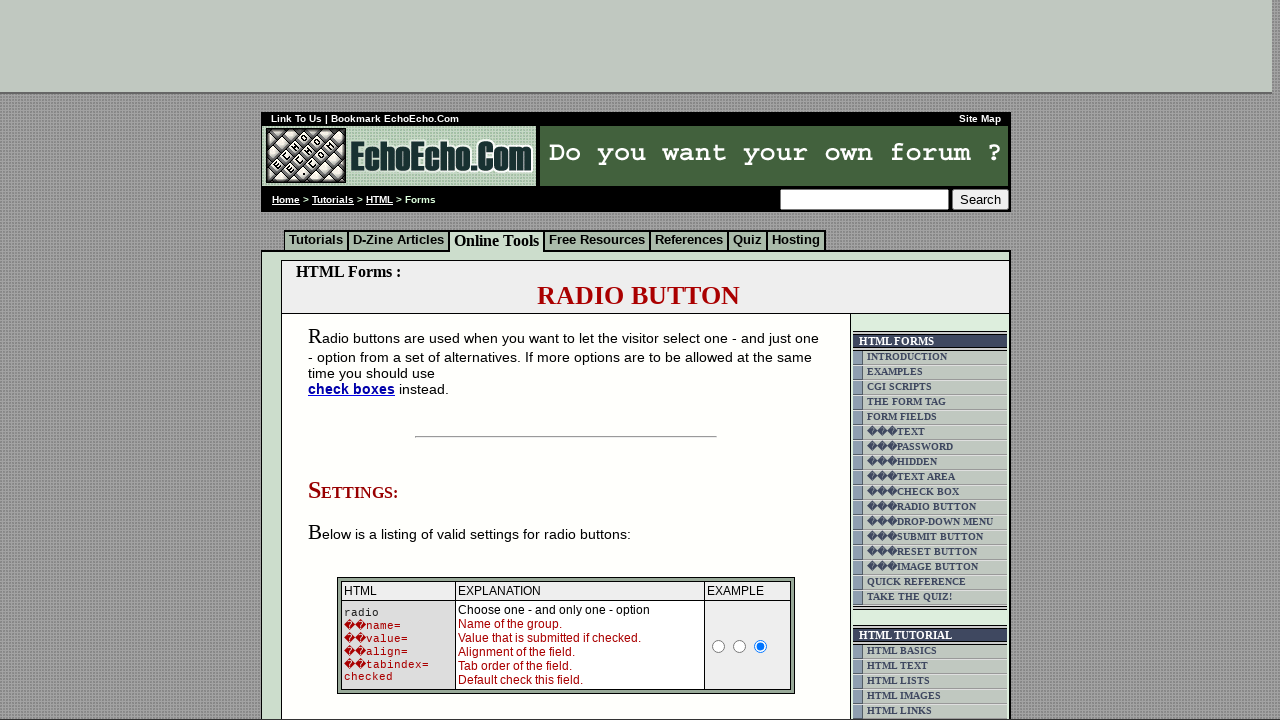

First radio button is visible
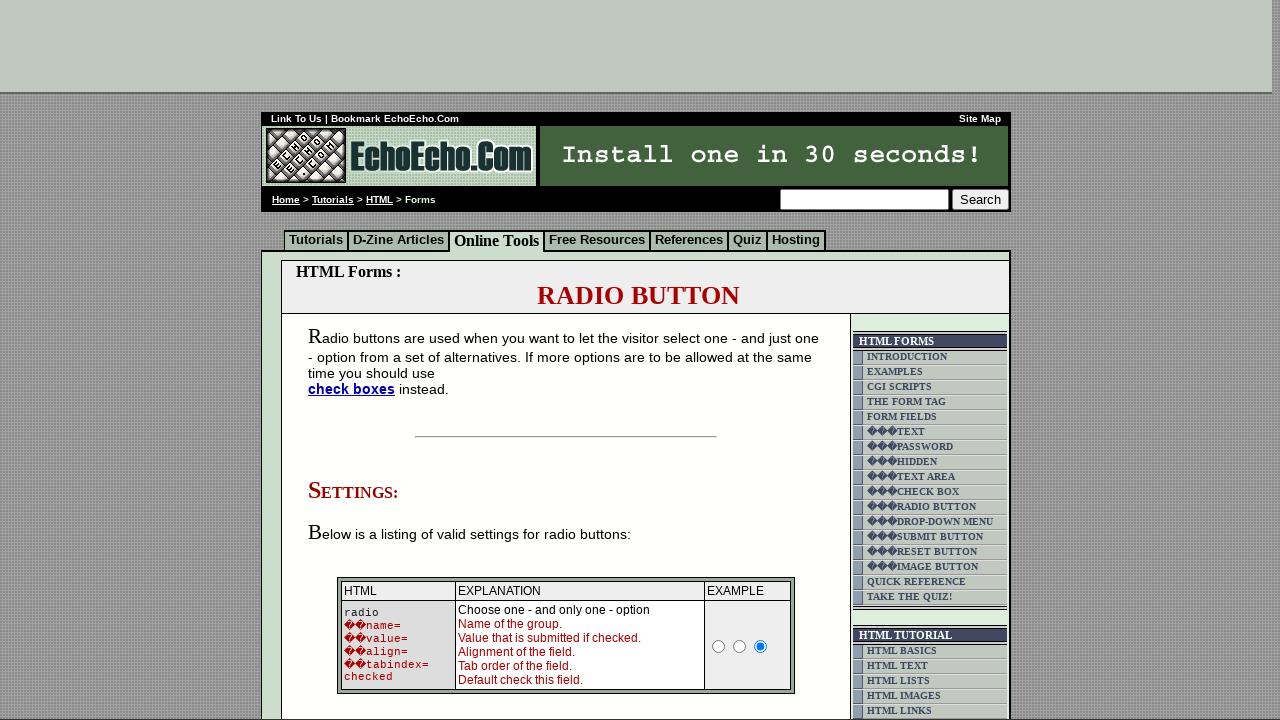

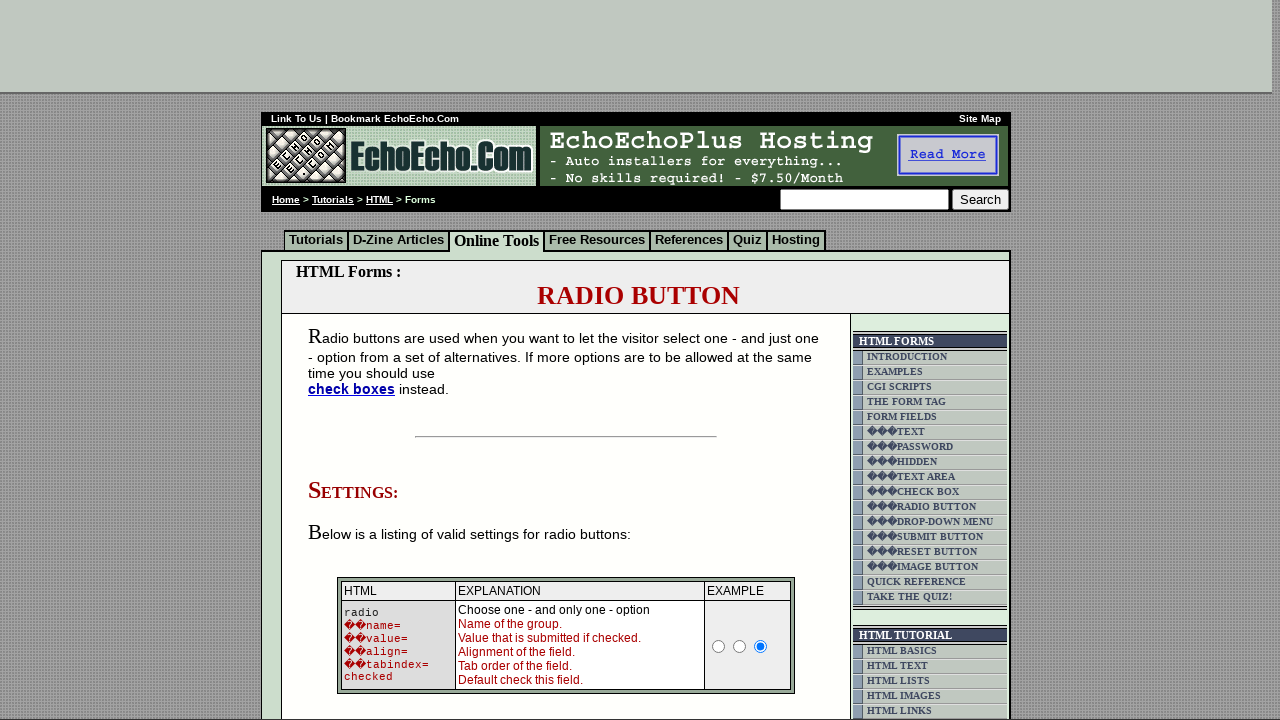